Tests the triangle classifier with invalid triangle sides (1187, 1319, 79) and verifies the error message "Not a Triangle"

Starting URL: https://testpages.eviltester.com/styled/apps/triangle/triangle001.html

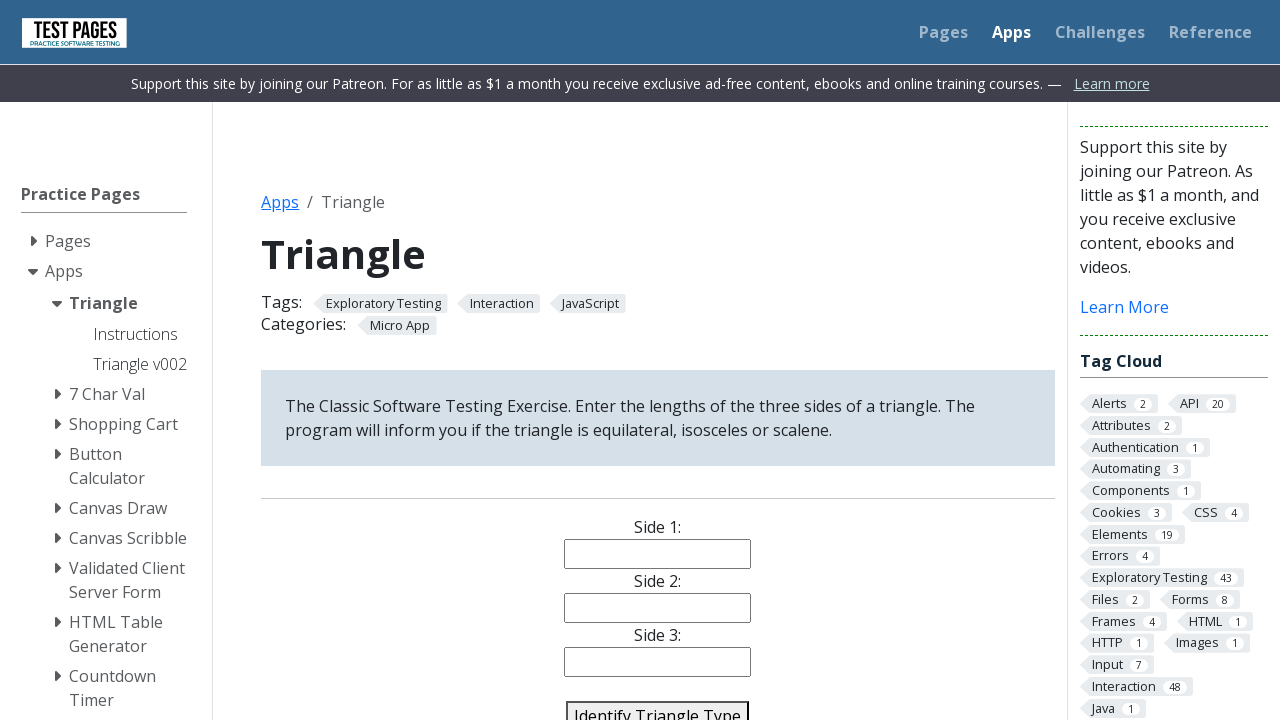

Filled Side 1 input with value 1187 on input[name='side1']
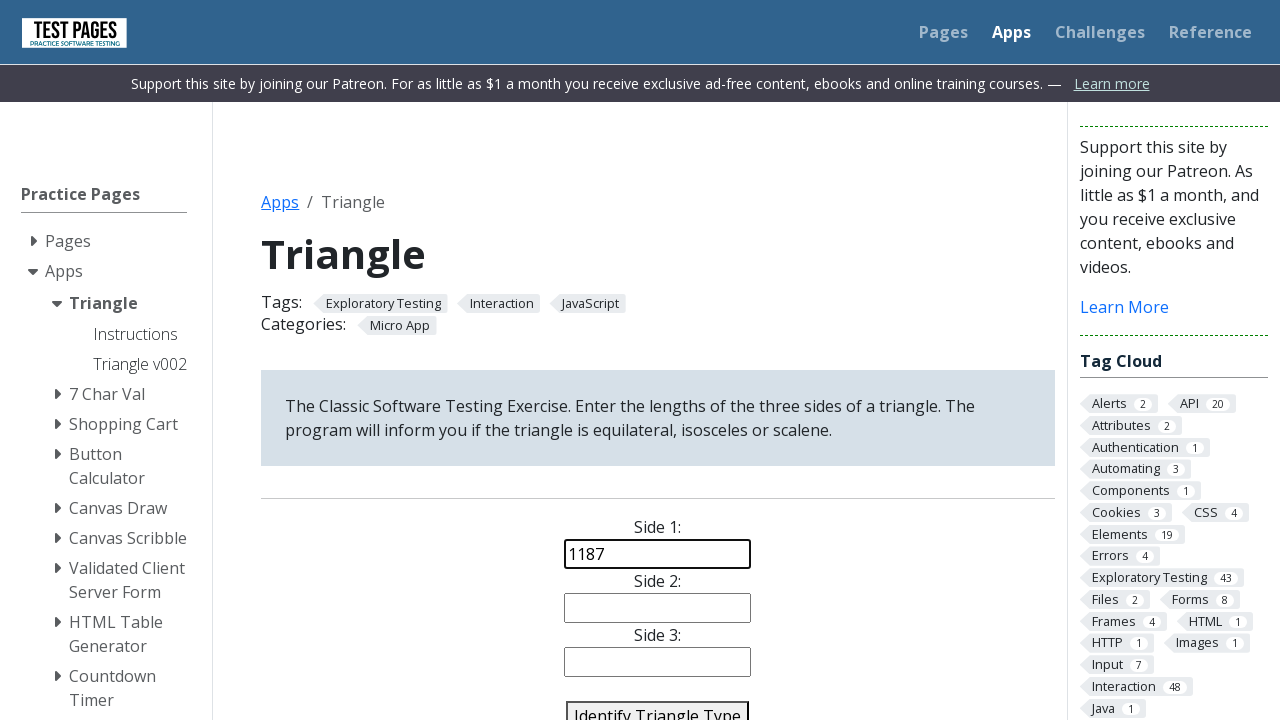

Filled Side 2 input with value 1319 on input[name='side2']
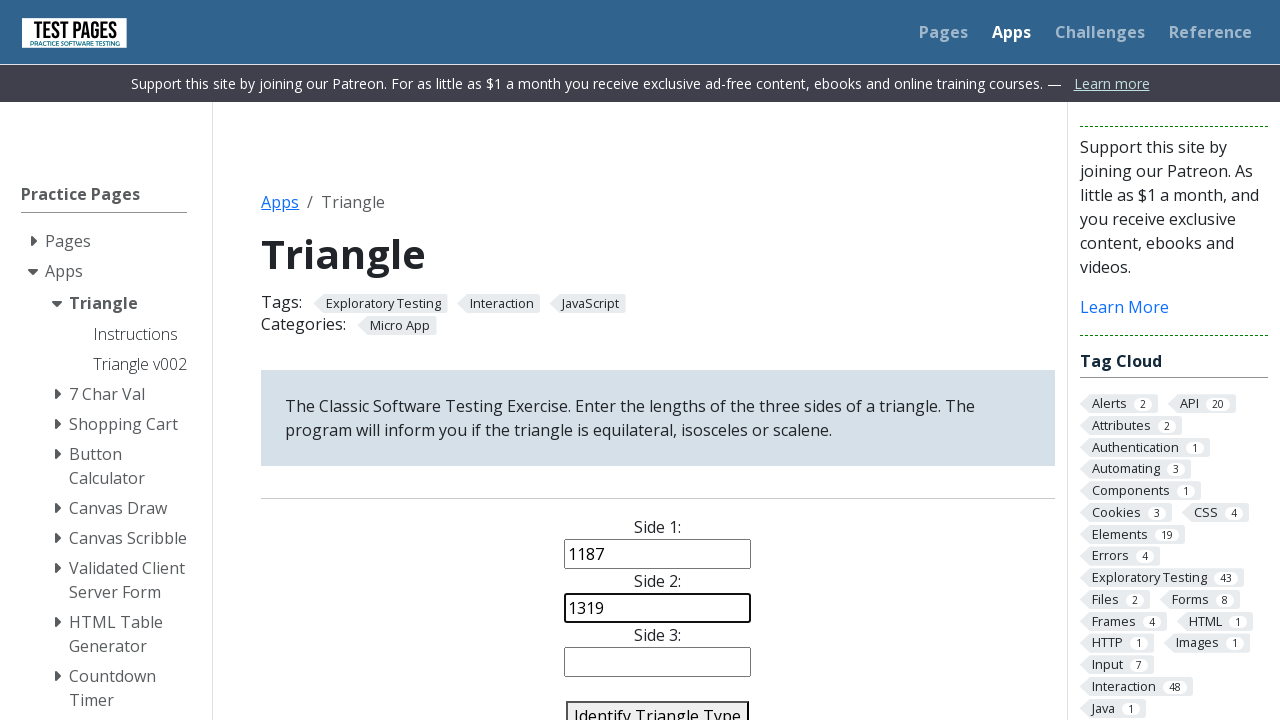

Filled Side 3 input with value 79 on input[name='side3']
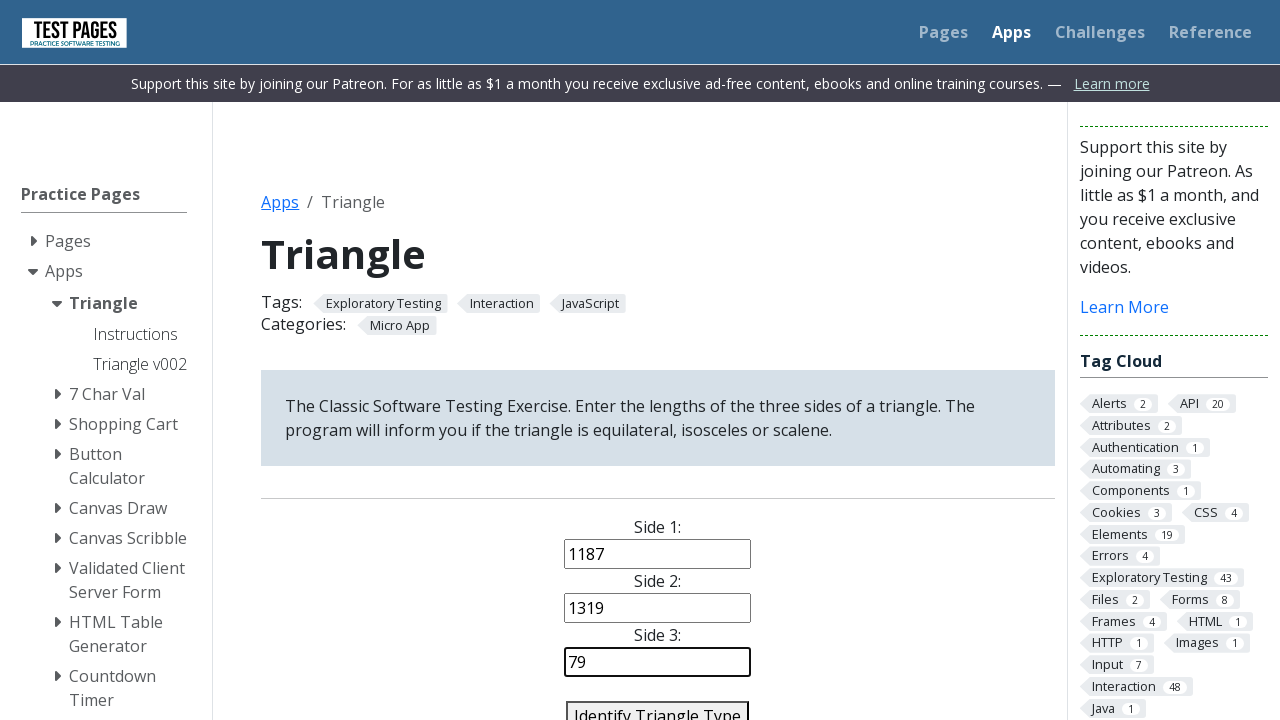

Clicked Identify Triangle Type button at (658, 705) on input[type='submit'], button:has-text('Identify')
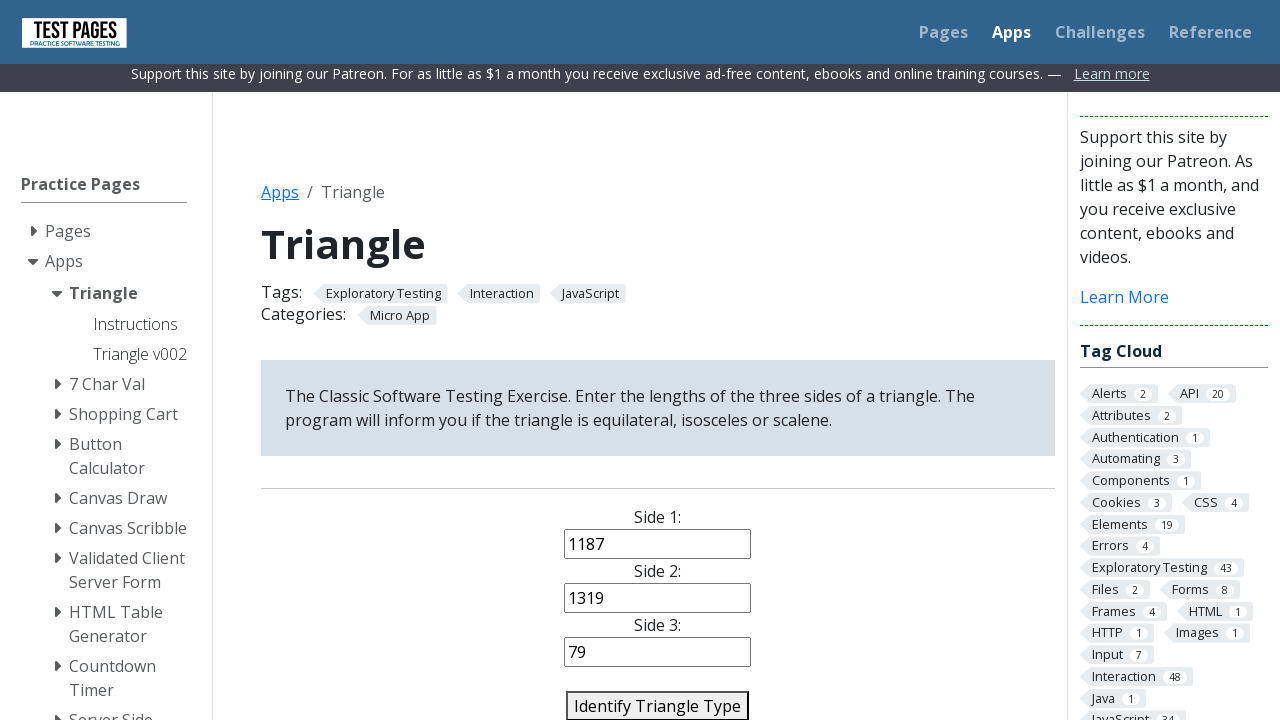

Verified 'Not a Triangle' error message is displayed
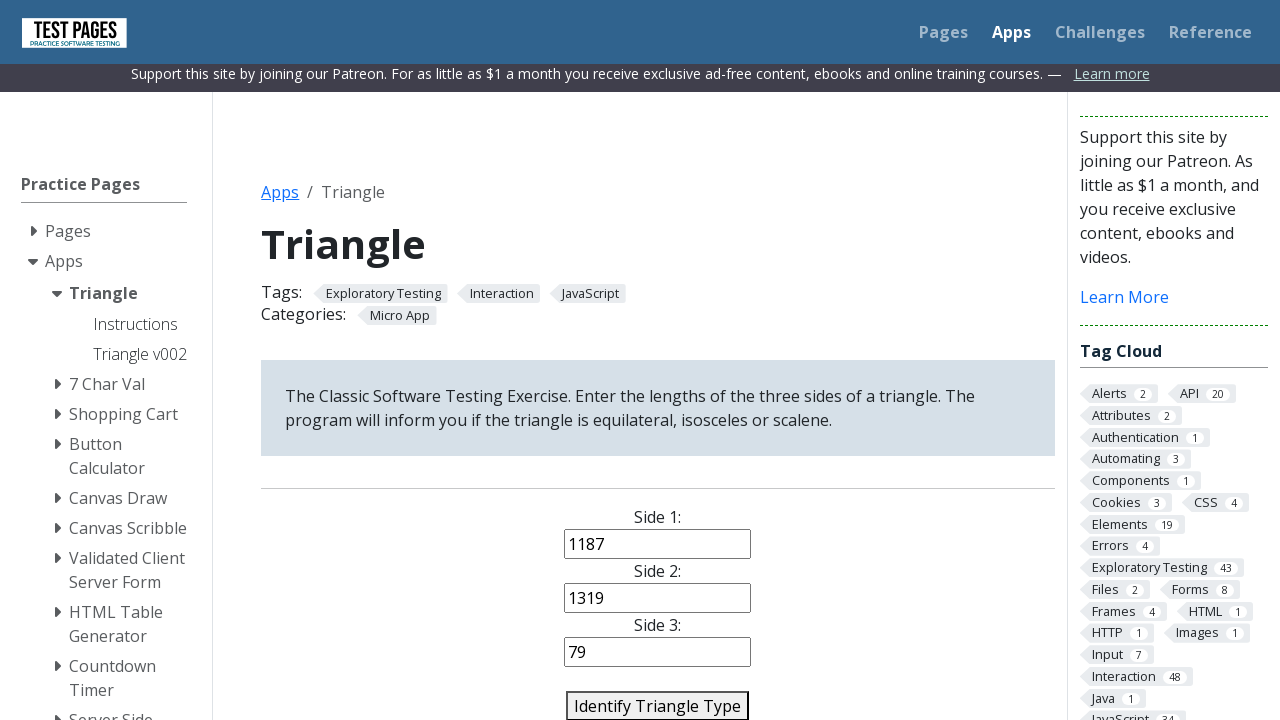

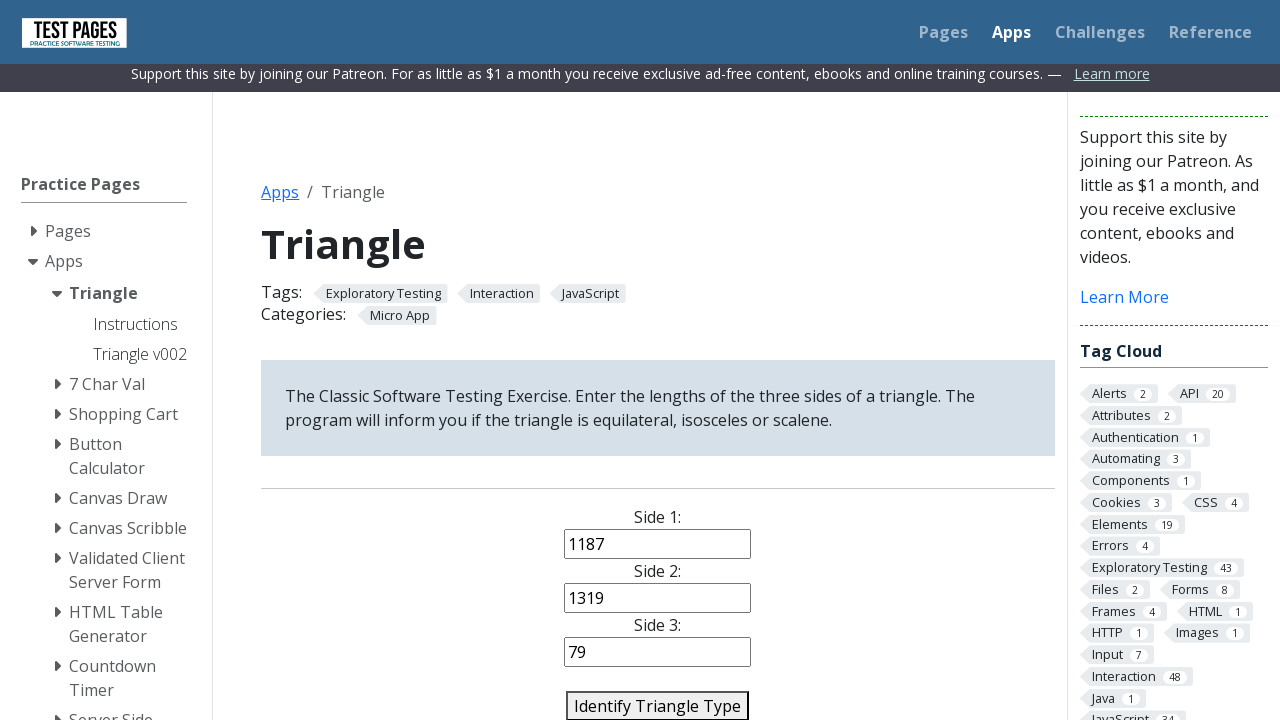